Tests mouse hover interaction by moving to a dropdown menu element and clicking on a submenu item

Starting URL: https://omayo.blogspot.com/

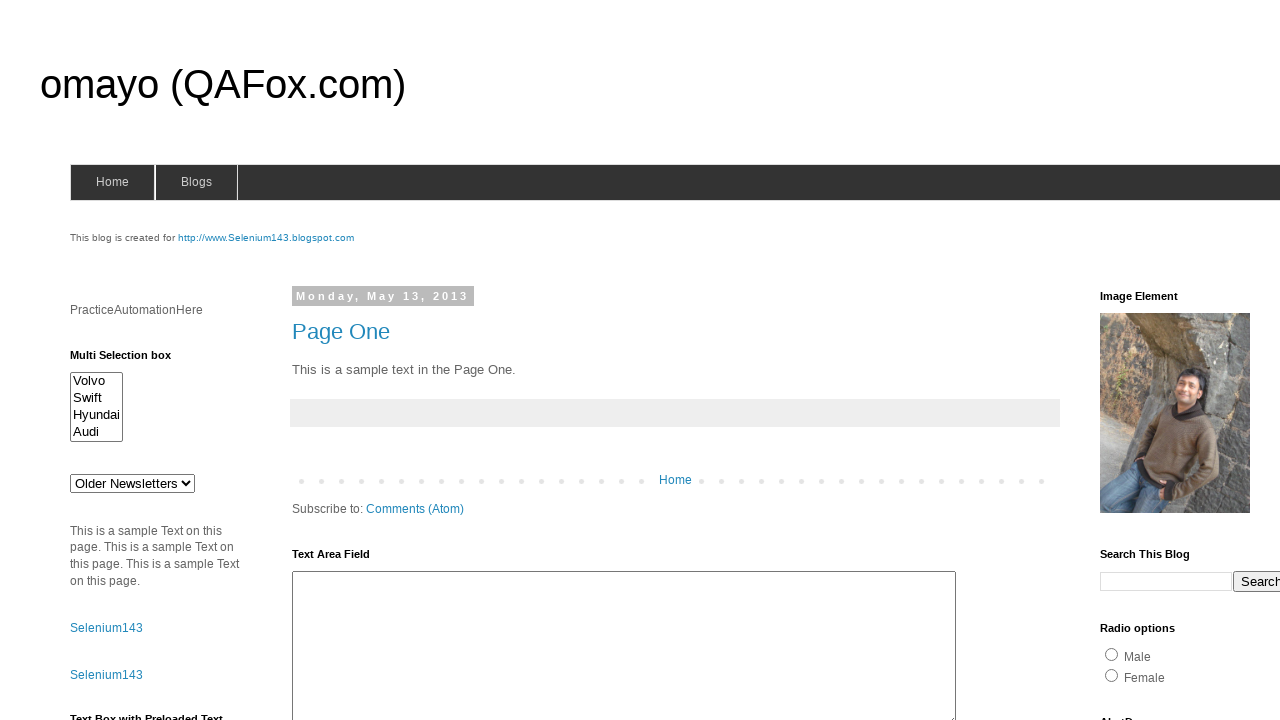

Hovered over the blogs menu to reveal dropdown at (196, 182) on #blogsmenu
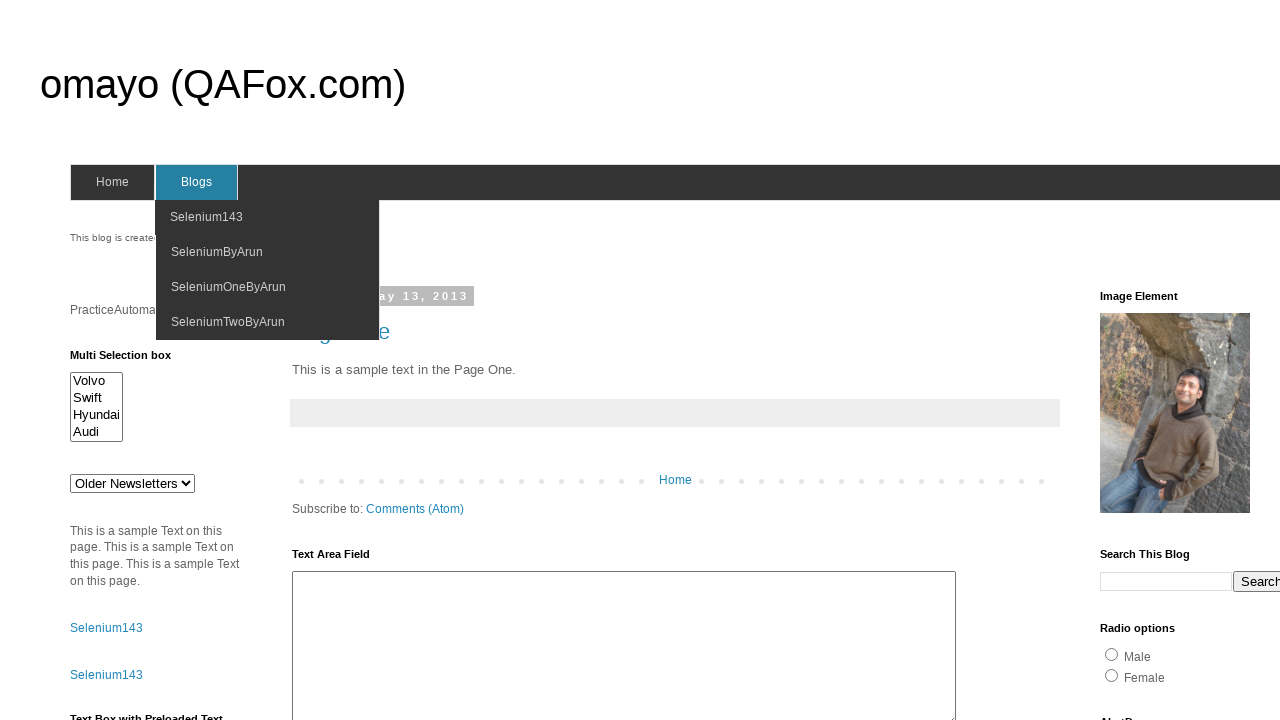

Clicked on the Selenium143 submenu item at (206, 217) on xpath=//a/span[text()='Selenium143']
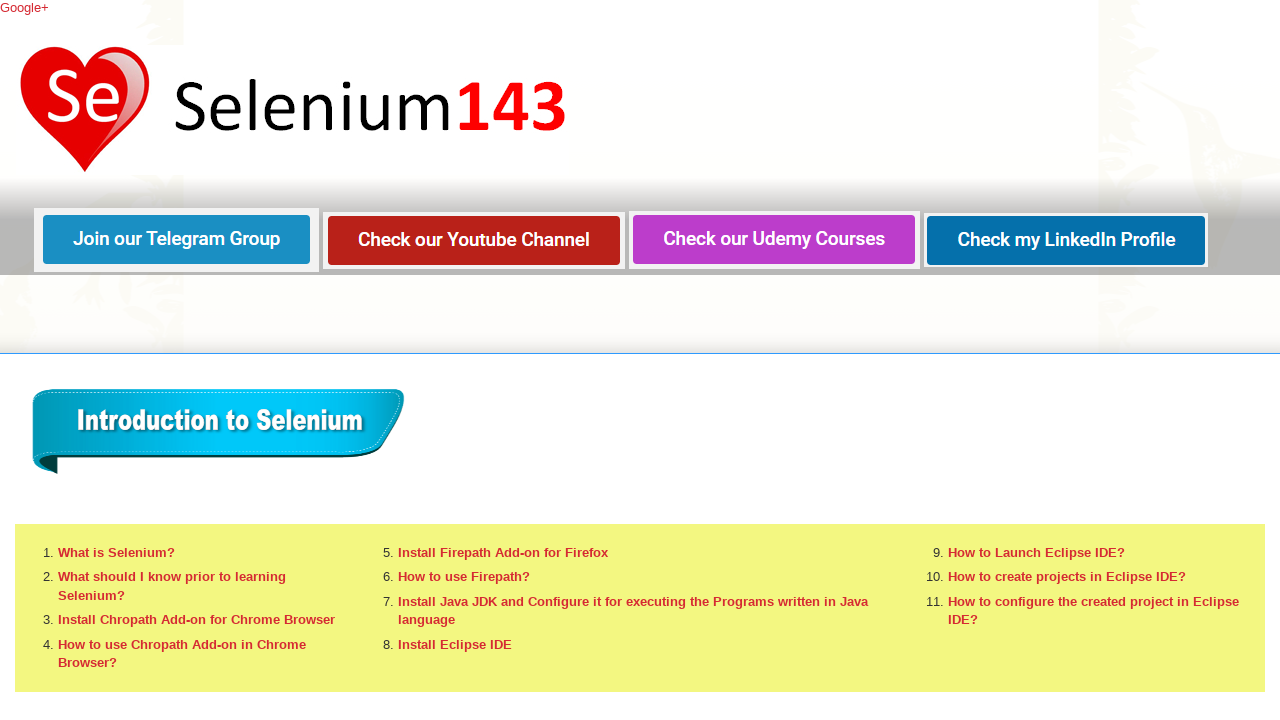

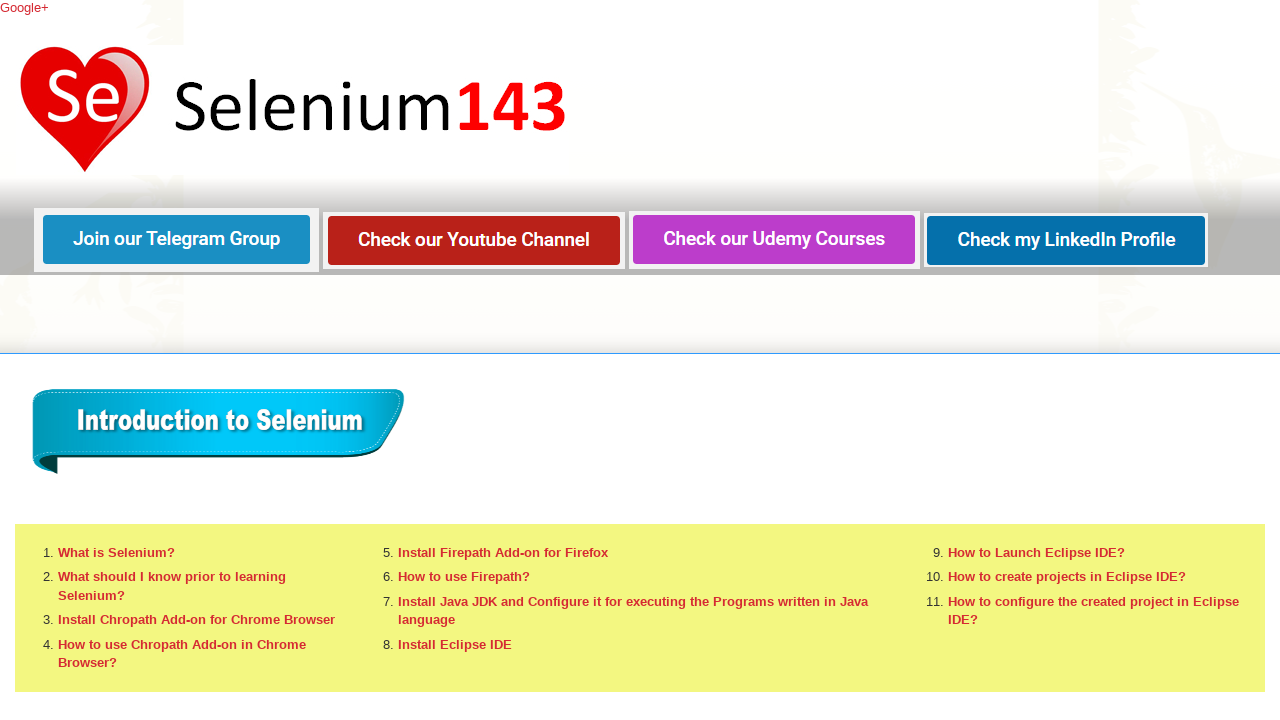